Tests JavaScript confirmation alert by clicking the confirm button, accepting the alert, and verifying the result text

Starting URL: http://practice.cydeo.com/javascript_alerts

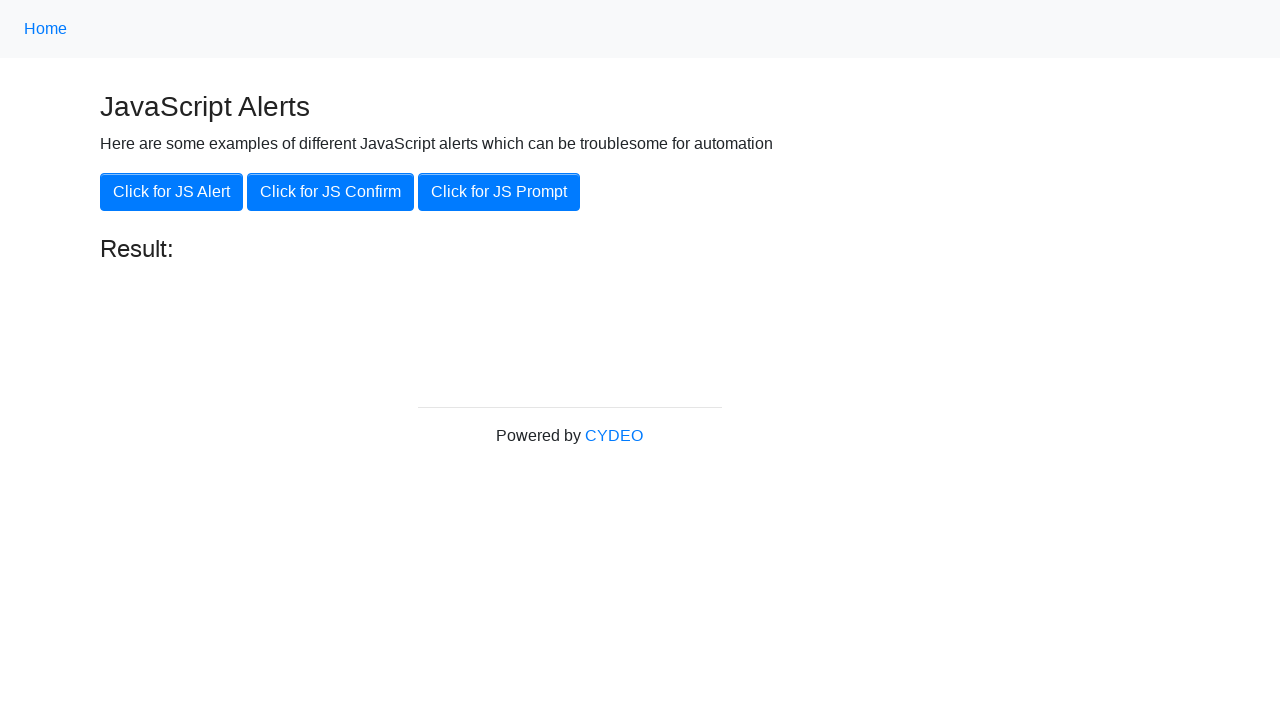

Clicked the 'Click for JS Confirm' button at (330, 192) on xpath=//button[.='Click for JS Confirm']
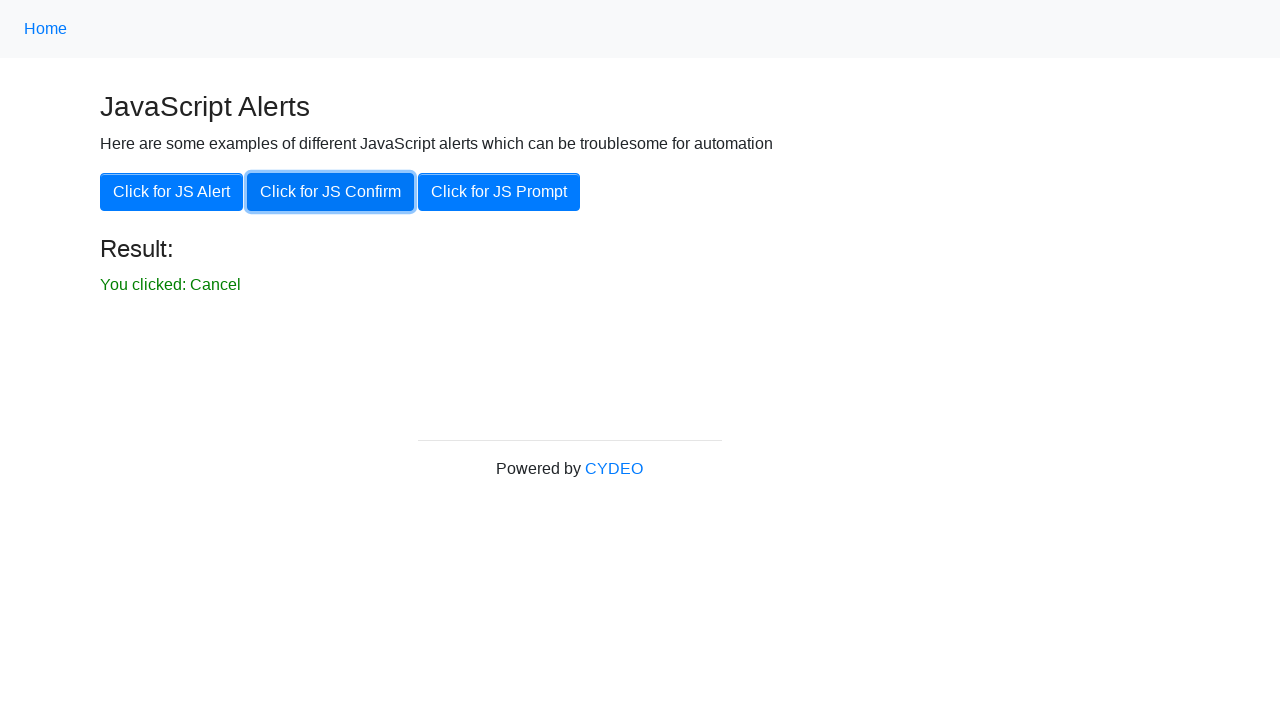

Set up dialog handler to accept confirmation alerts
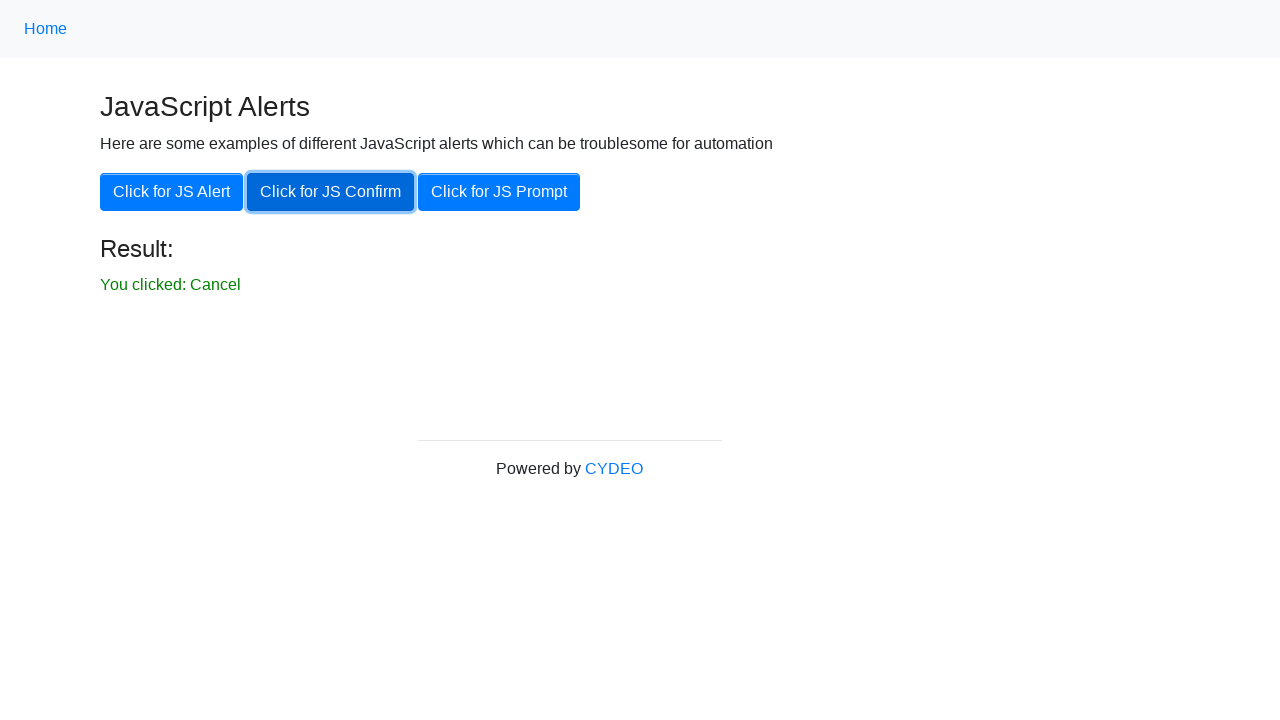

Clicked the 'Click for JS Confirm' button and accepted the confirmation alert at (330, 192) on xpath=//button[.='Click for JS Confirm']
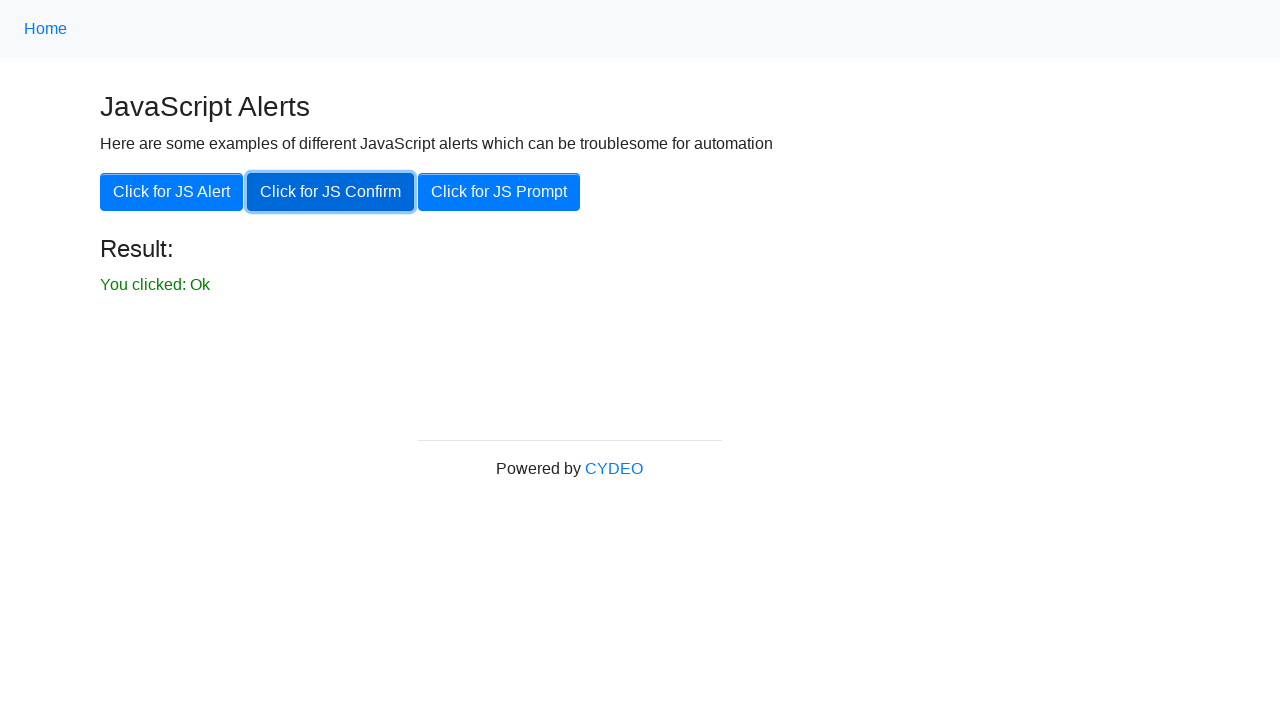

Located the result element
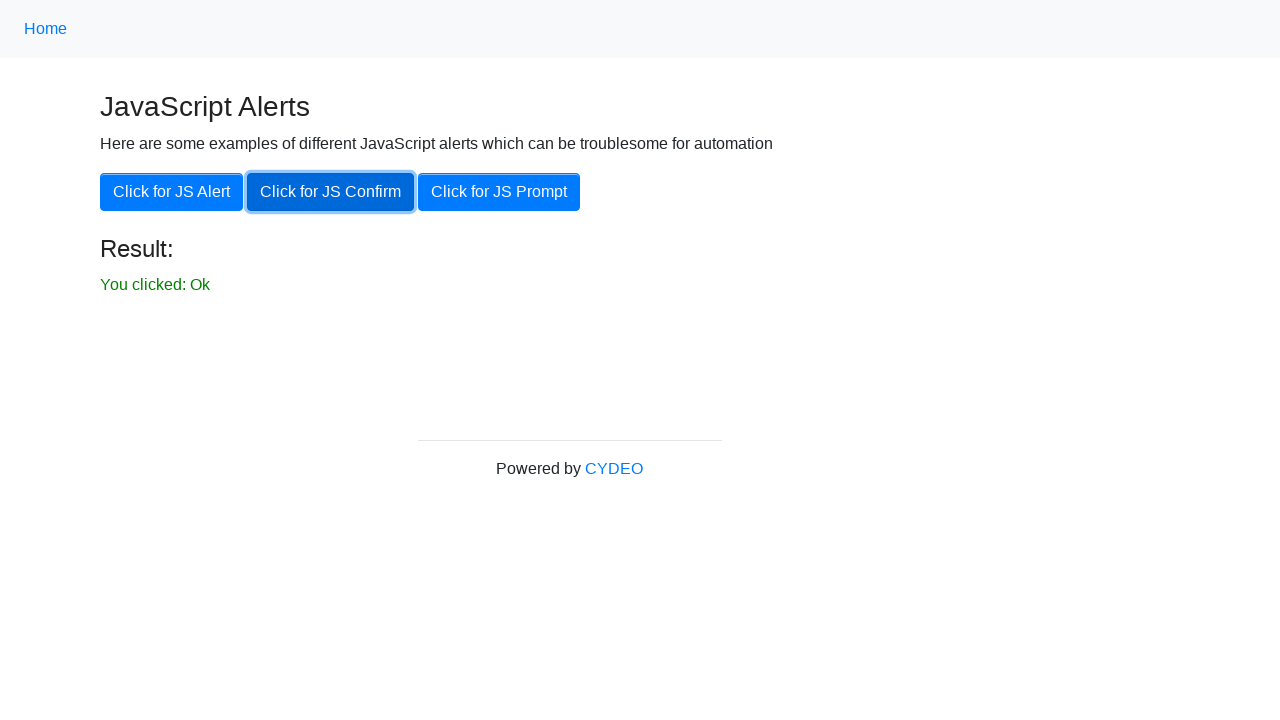

Result element is visible and ready
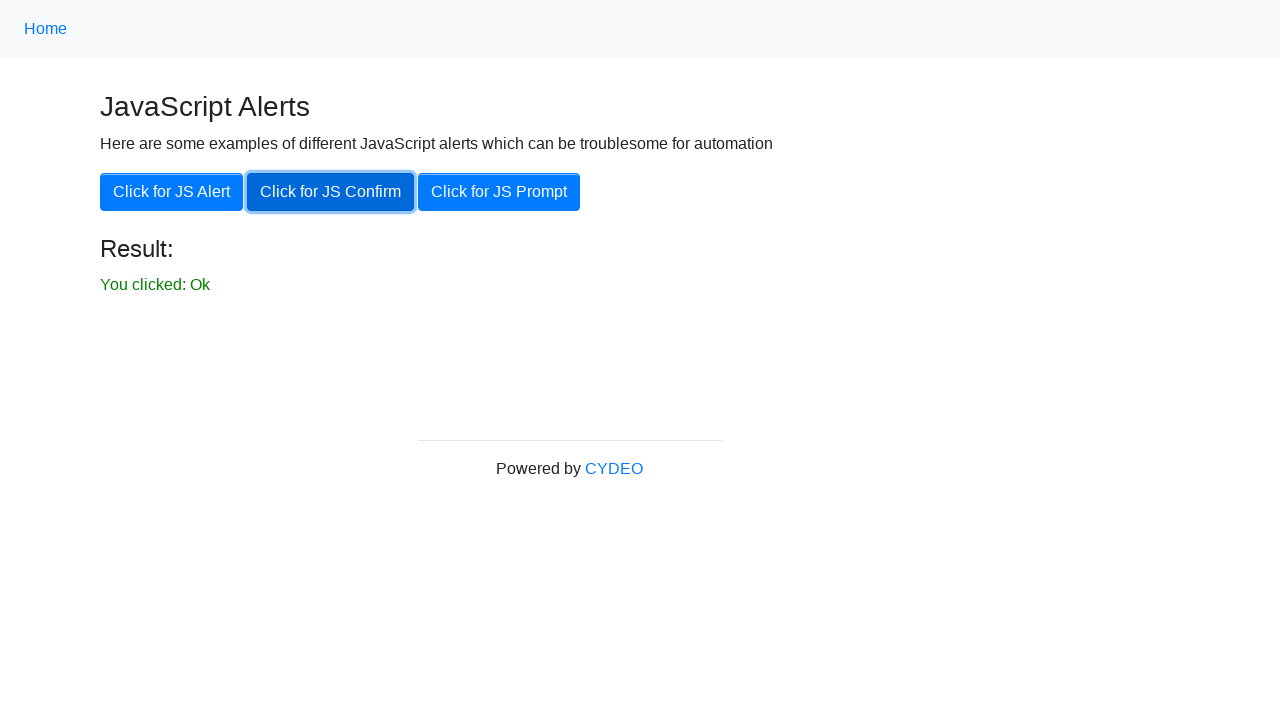

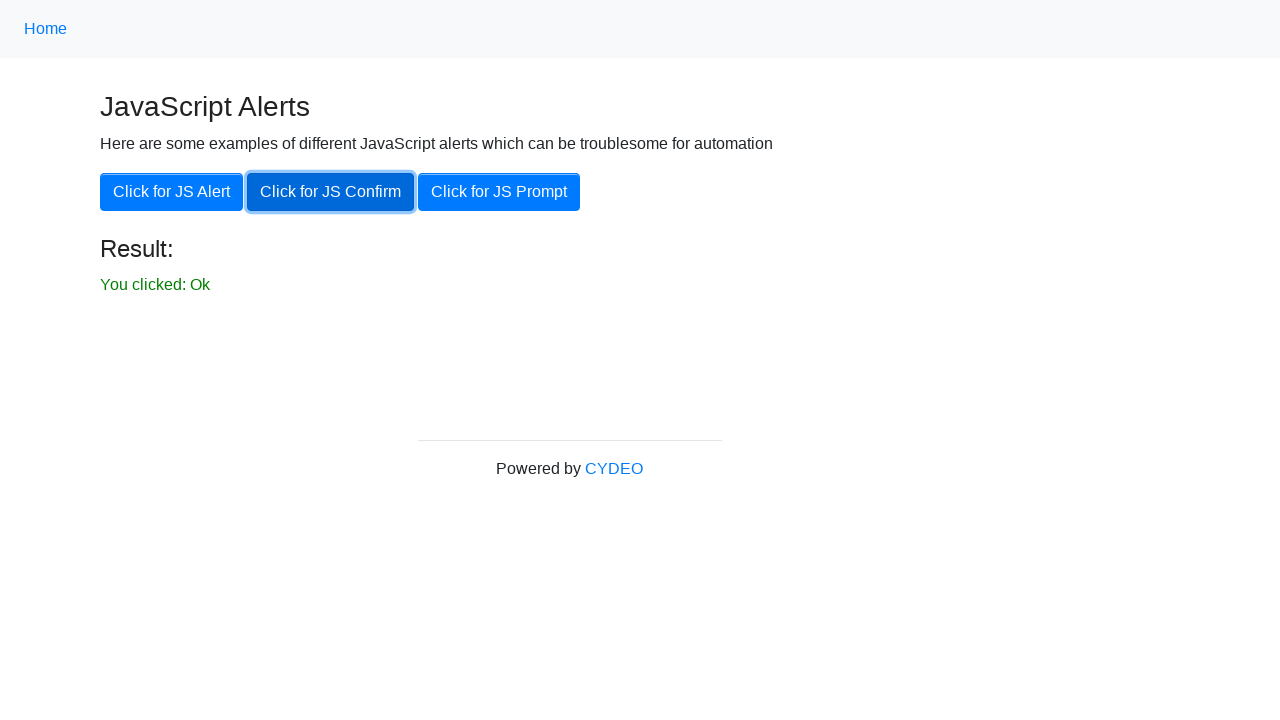